Tests newsletter signup form by filling first name, last name, and email fields and submitting

Starting URL: http://secure-retreat-92358.herokuapp.com/

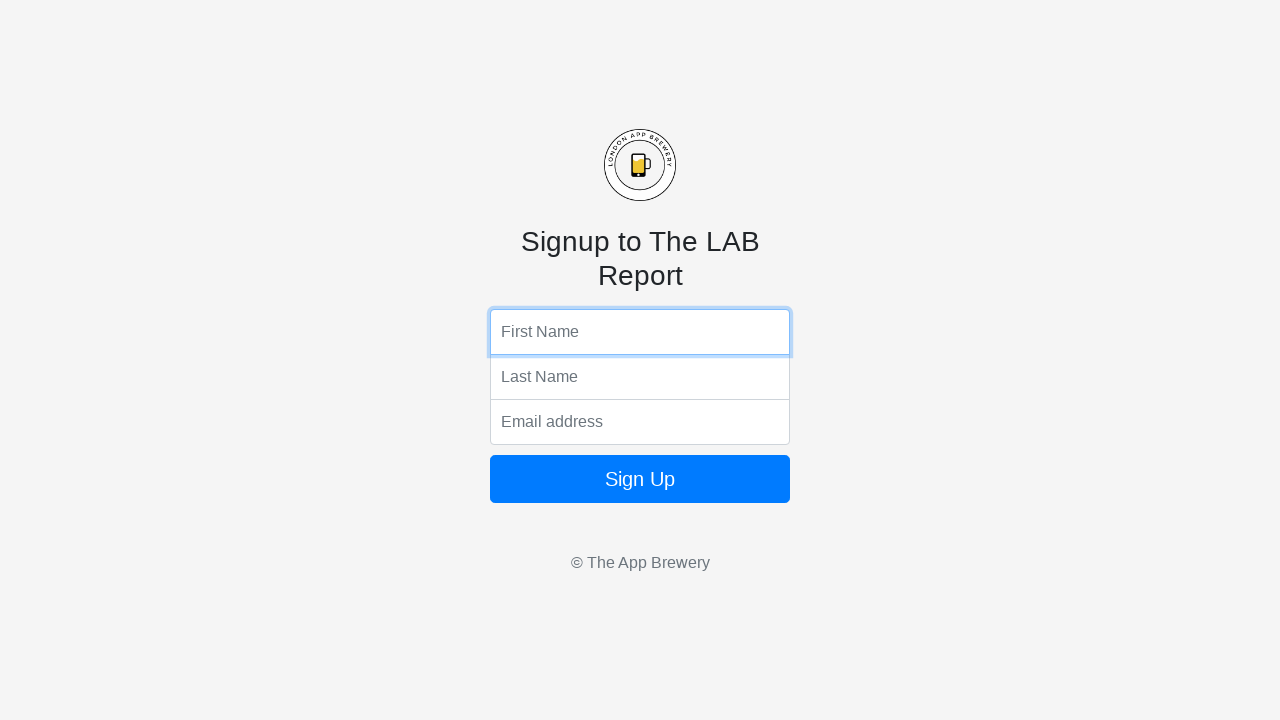

Filled first name field with 'Binay' on input[name='fName']
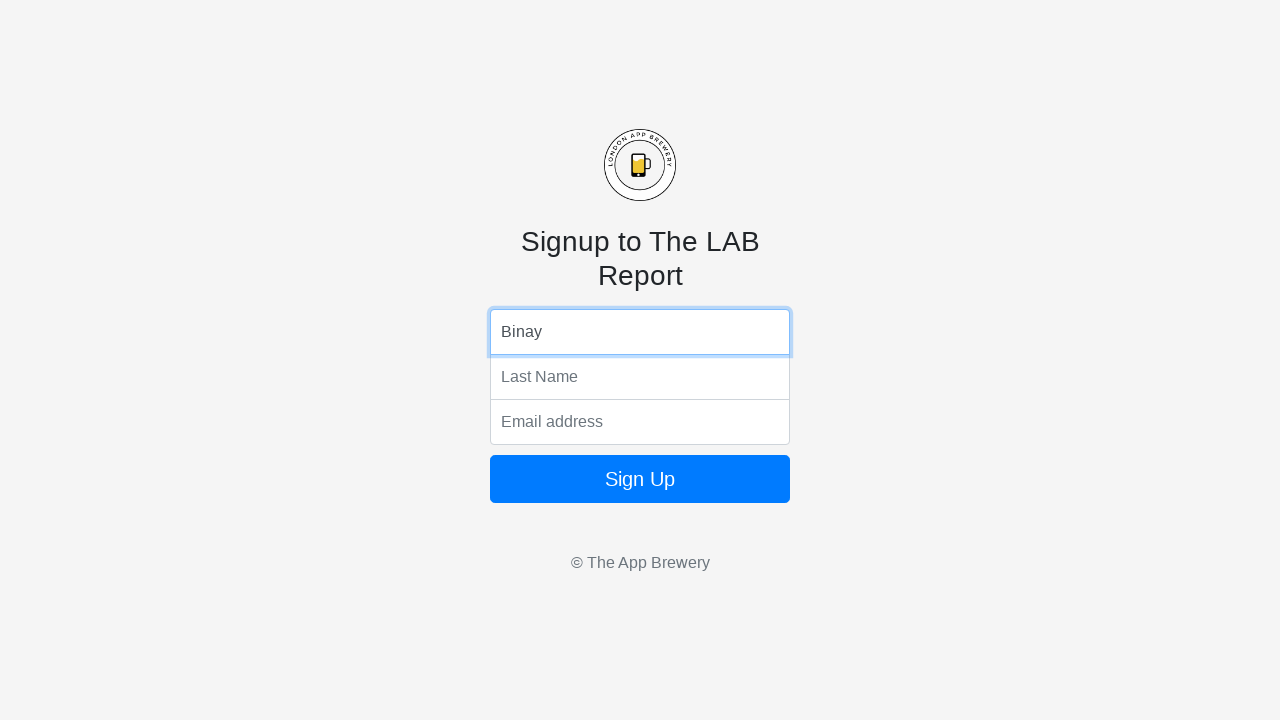

Filled last name field with 'Python Dev ;)' on input[name='lName']
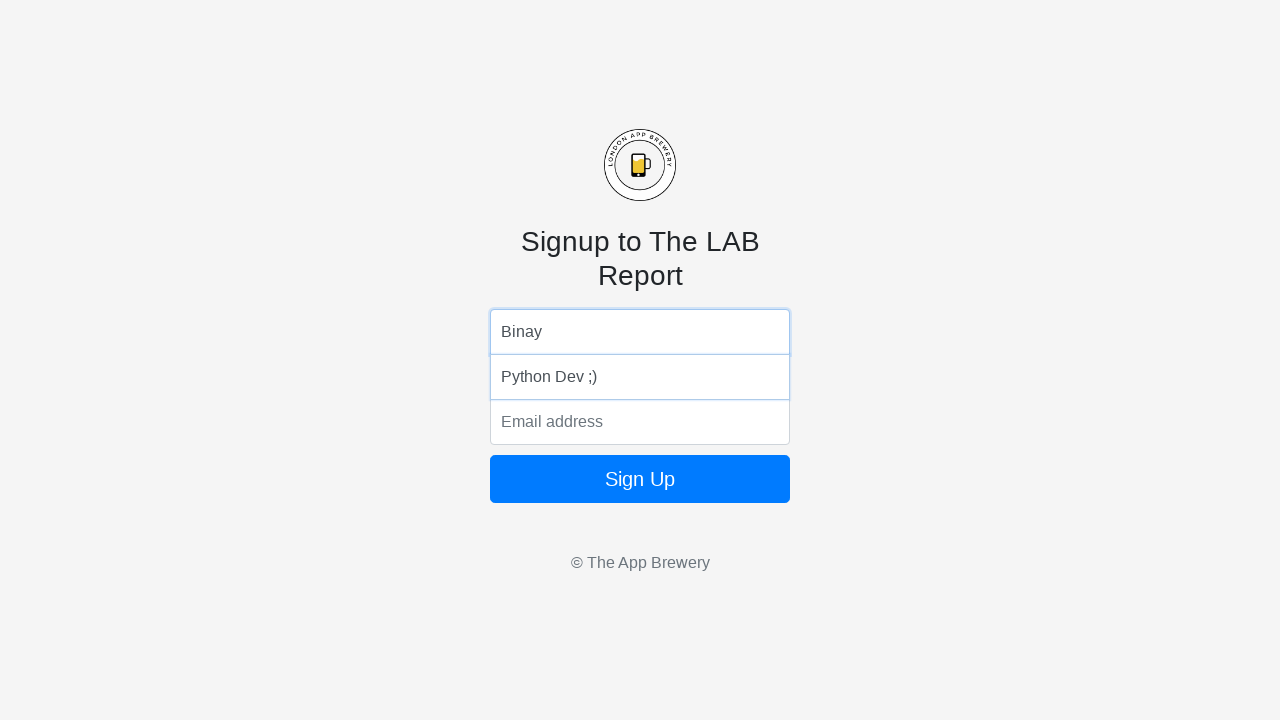

Filled email field with 'binay@python.py' on input[name='email']
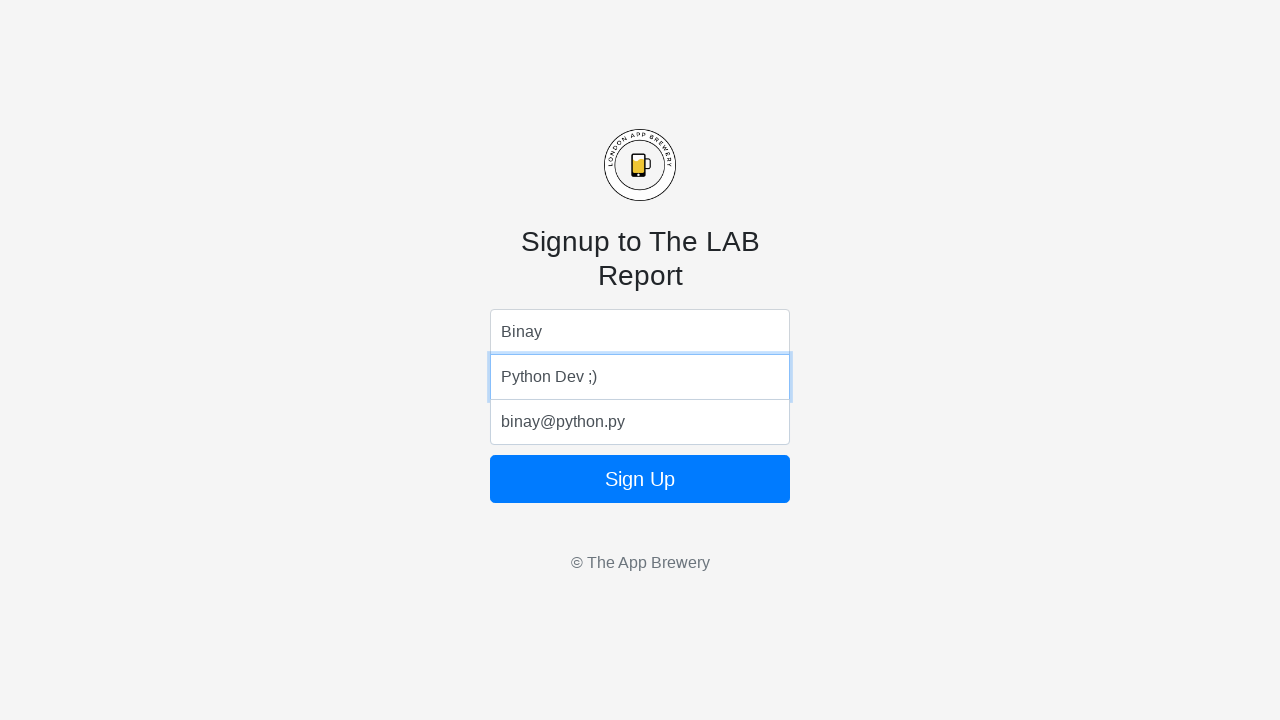

Pressed Enter to submit newsletter signup form on input[name='email']
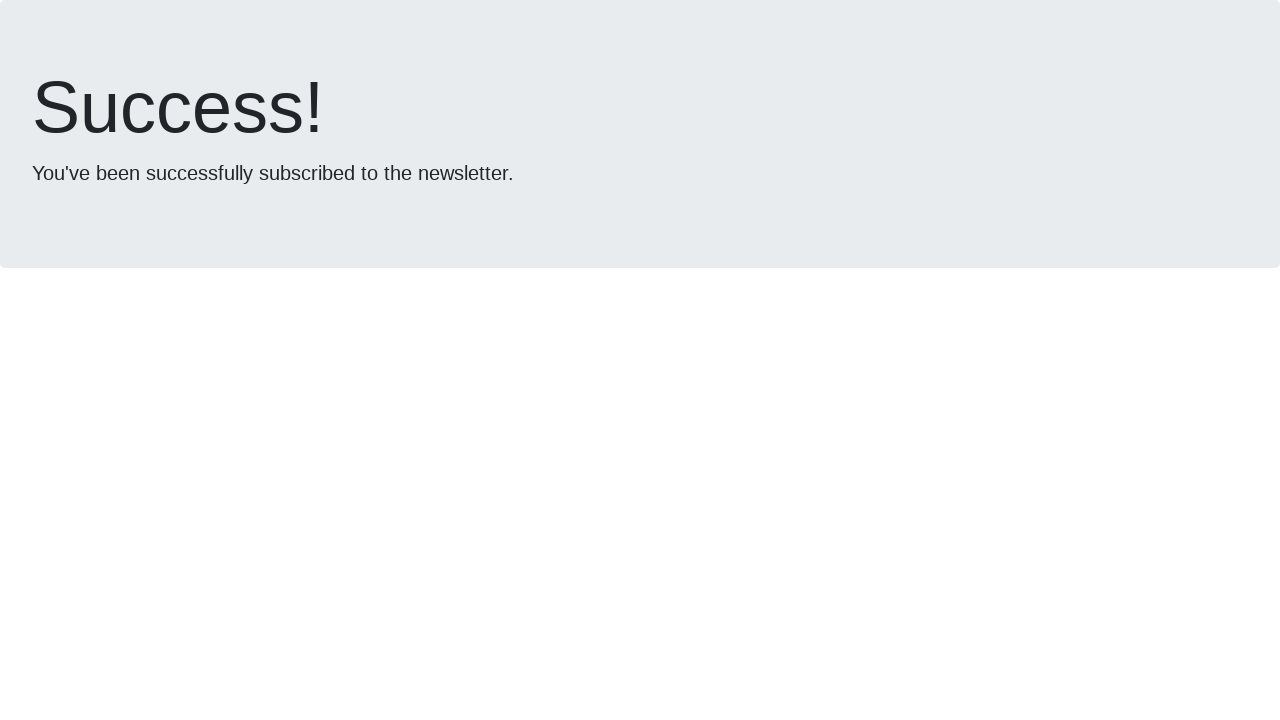

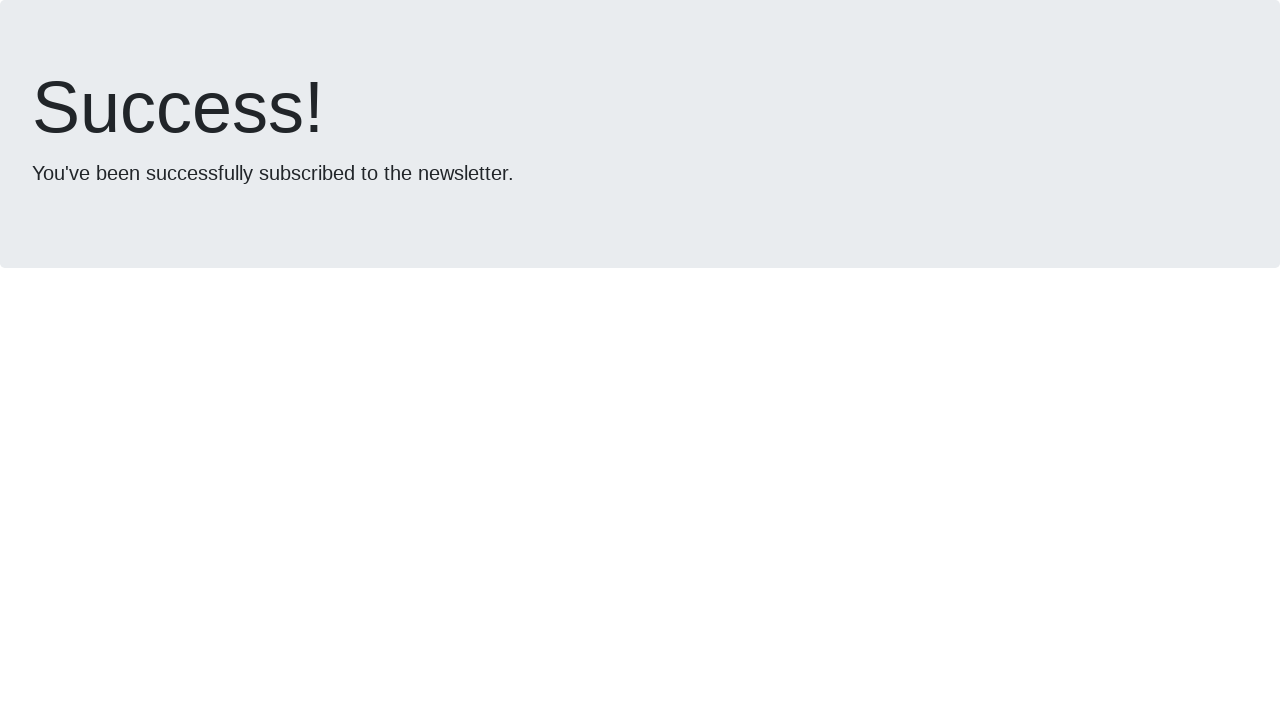